Tests a single-select dropdown menu by scrolling to the element, retrieving the default selected option, and getting all available options from the dropdown.

Starting URL: https://demoqa.com/select-menu

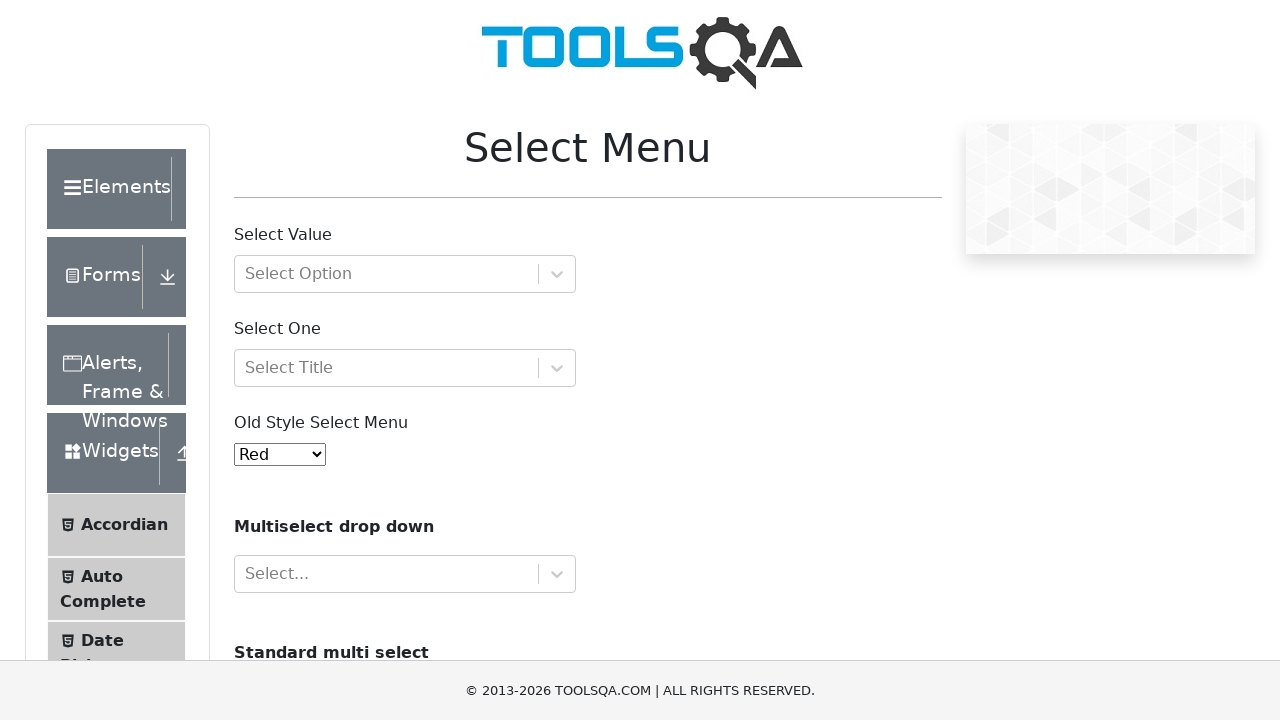

Scrolled down the page to bring dropdown into view
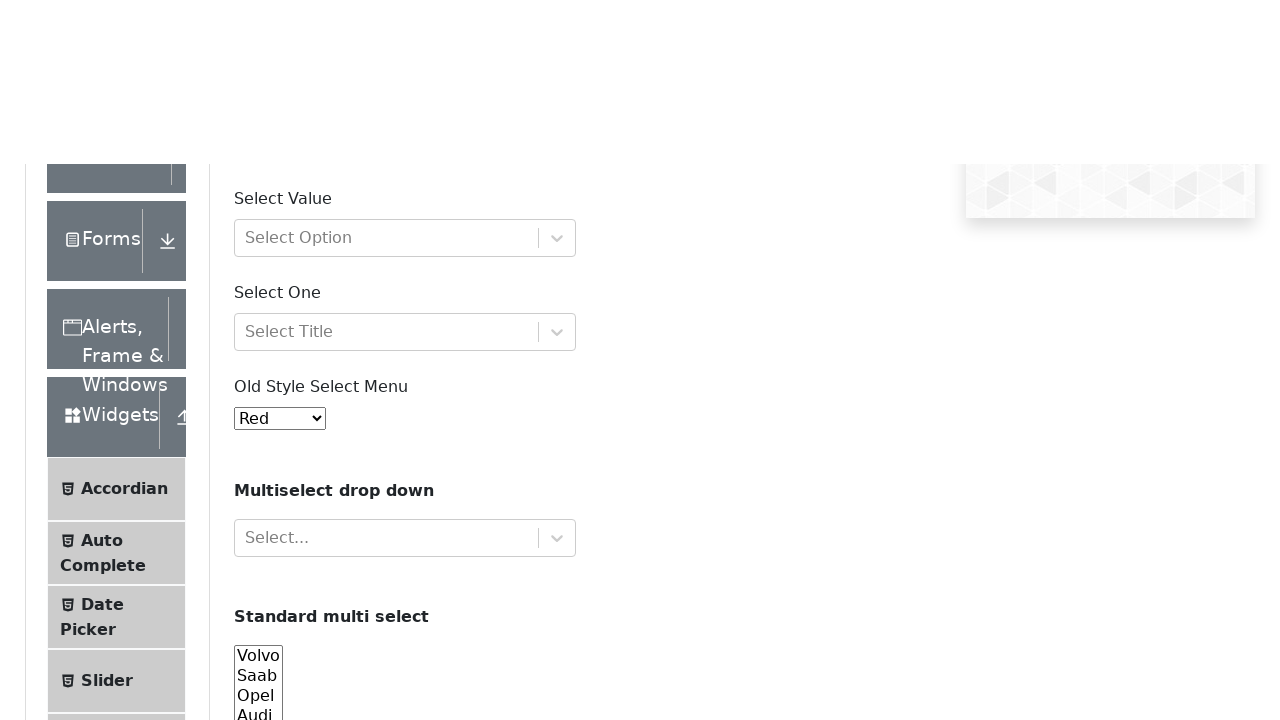

Old-style select dropdown is now visible
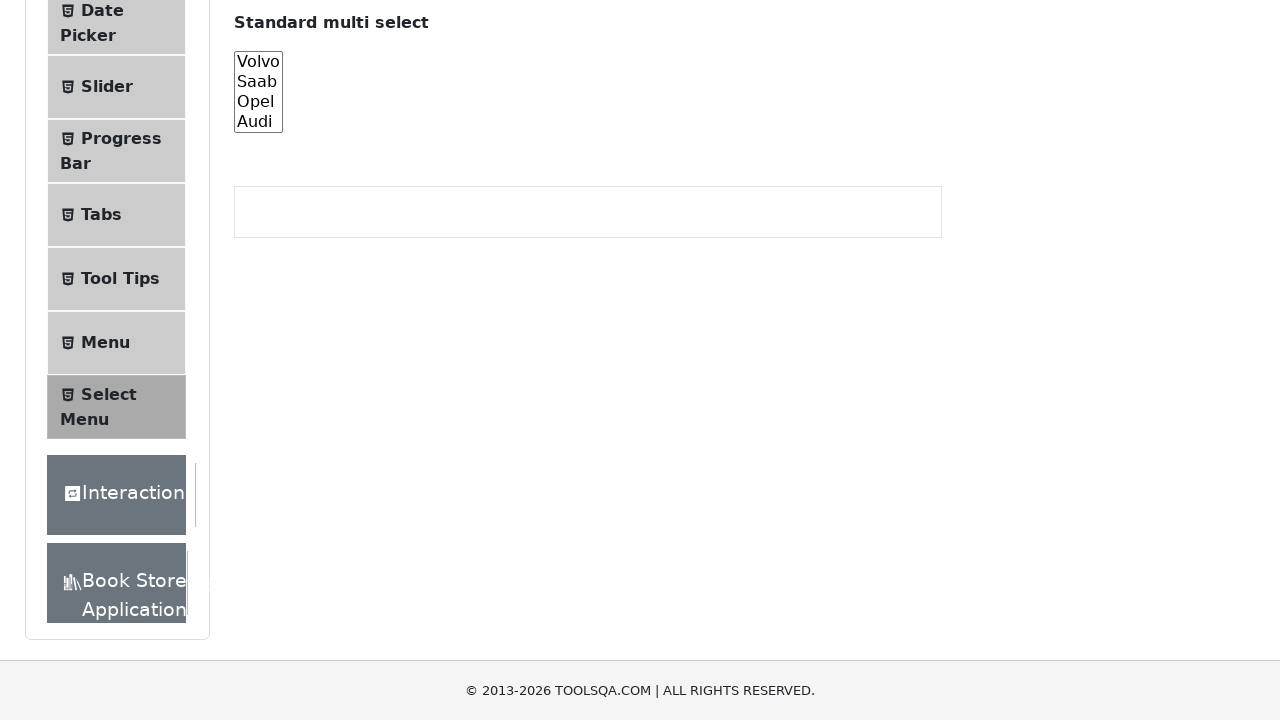

Retrieved default selected option: red
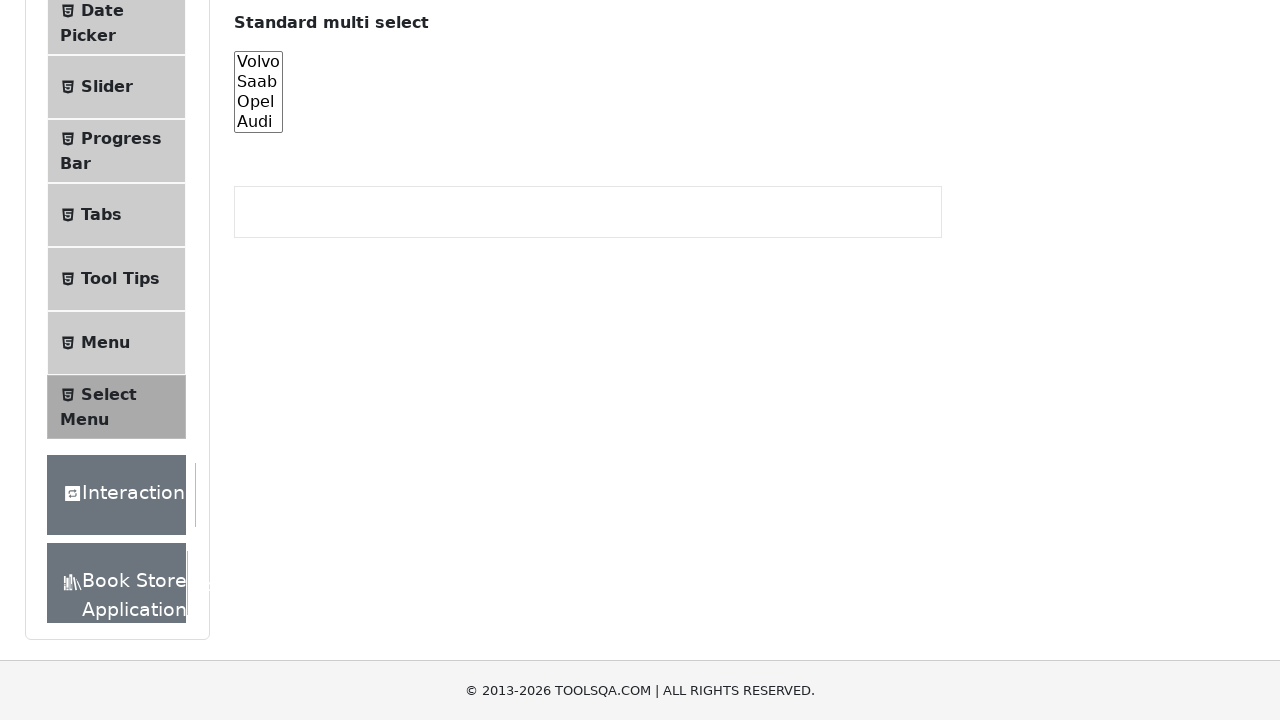

Retrieved all available options from dropdown
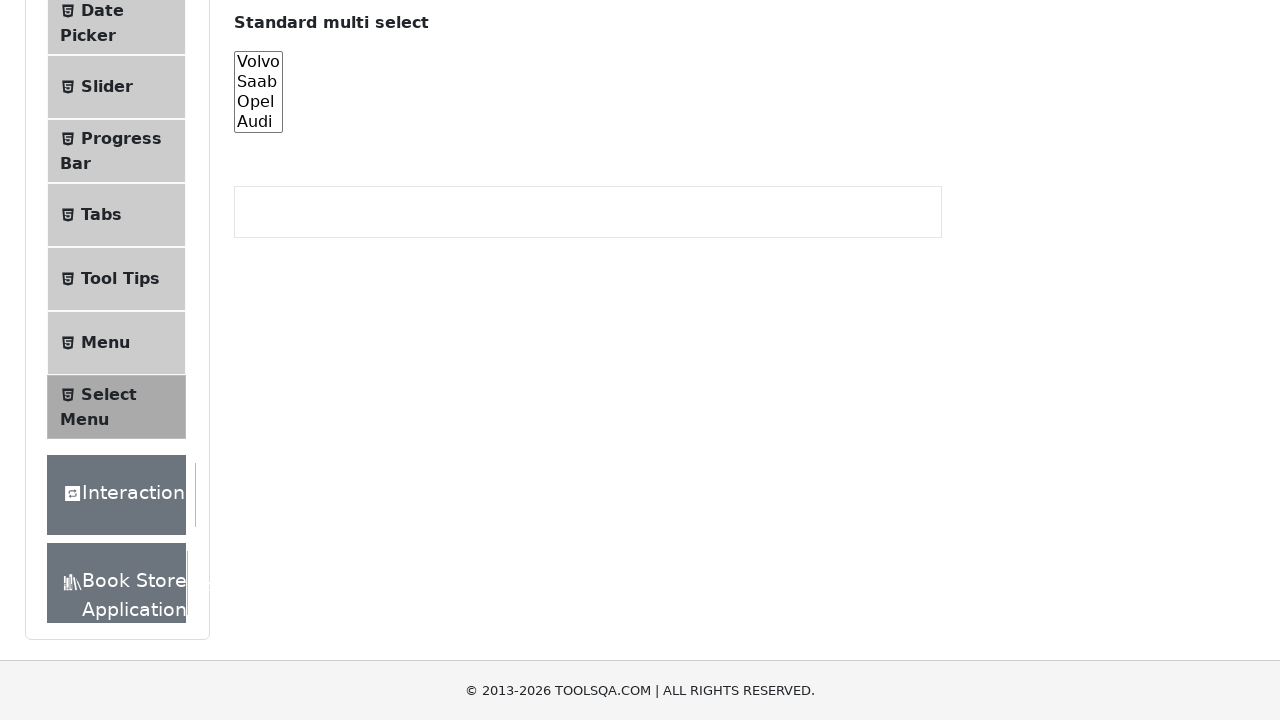

Extracted text content from all options: ['Red', 'Blue', 'Green', 'Yellow', 'Purple', 'Black', 'White', 'Voilet', 'Indigo', 'Magenta', 'Aqua']
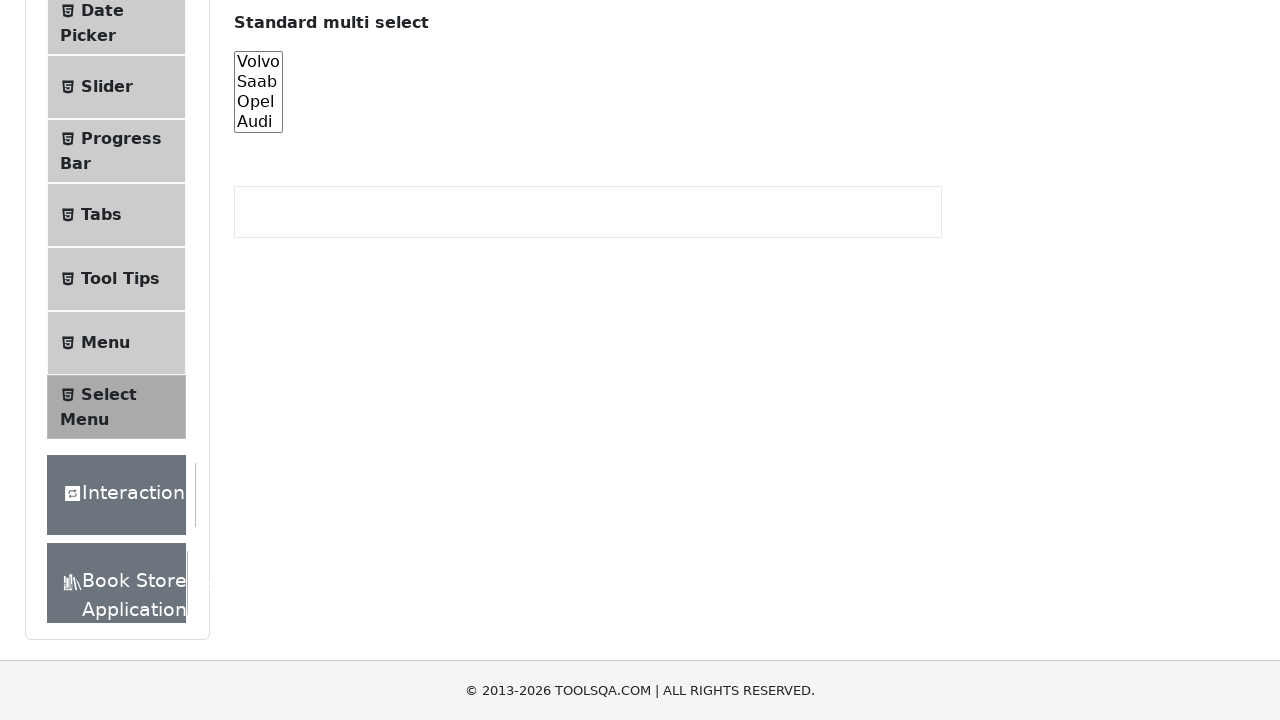

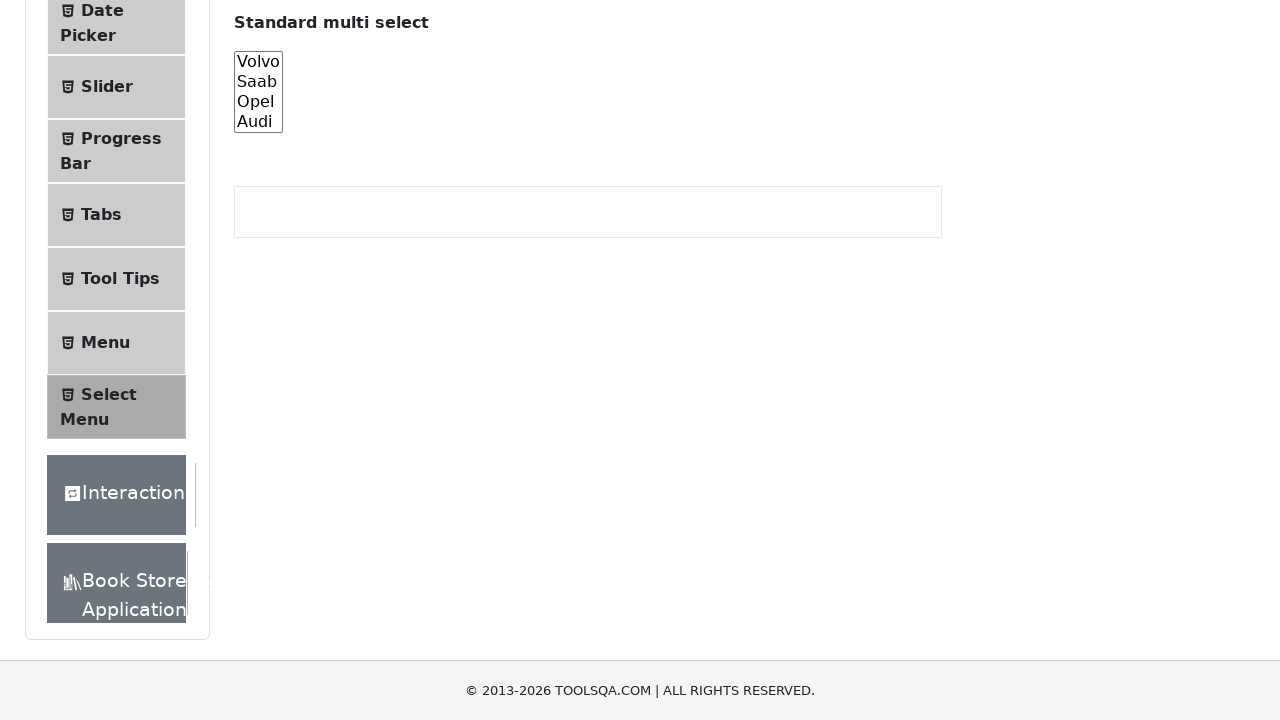